Verifies the Express website title by retrieving it from the page

Starting URL: https://www.express.com/

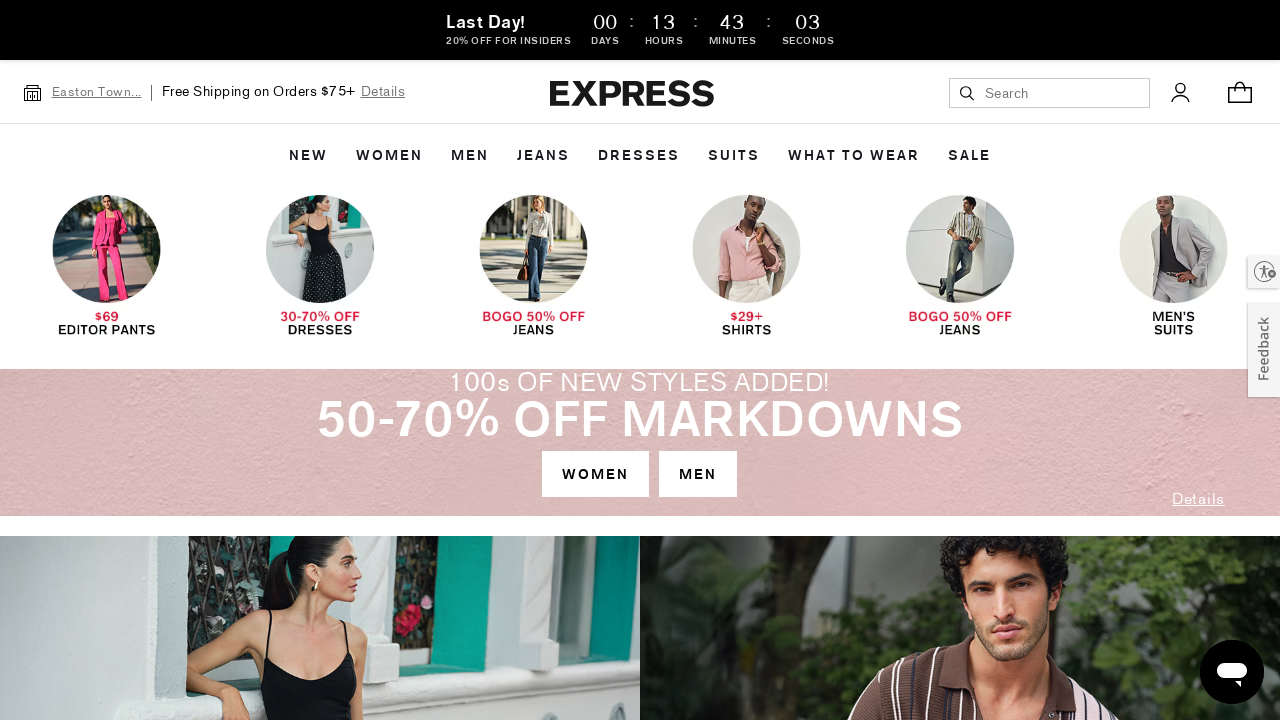

Retrieved page title from Express website
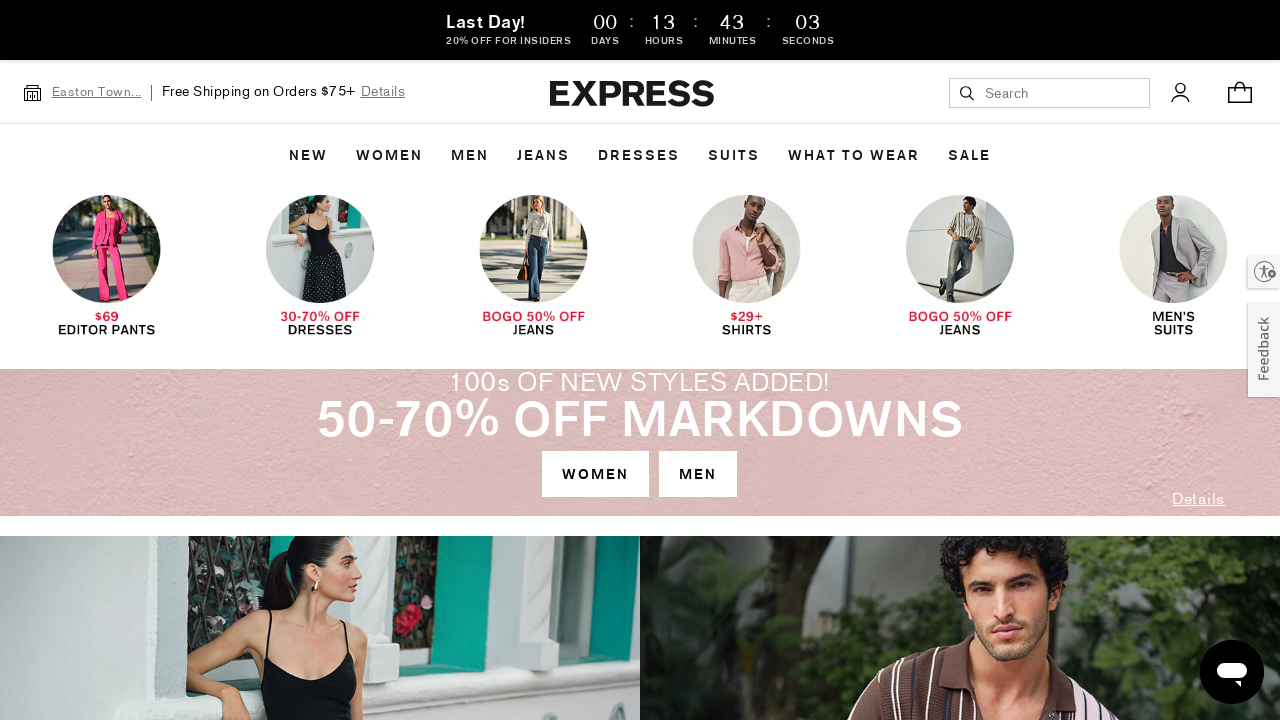

Printed page title to console
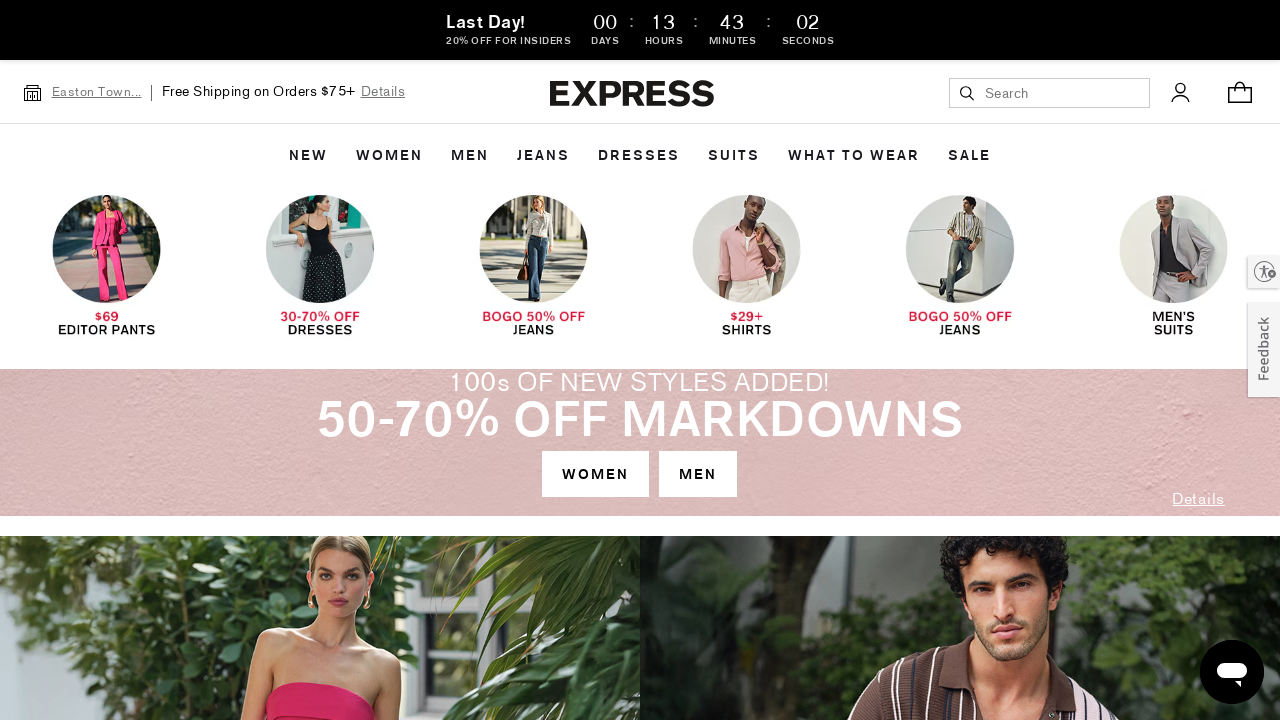

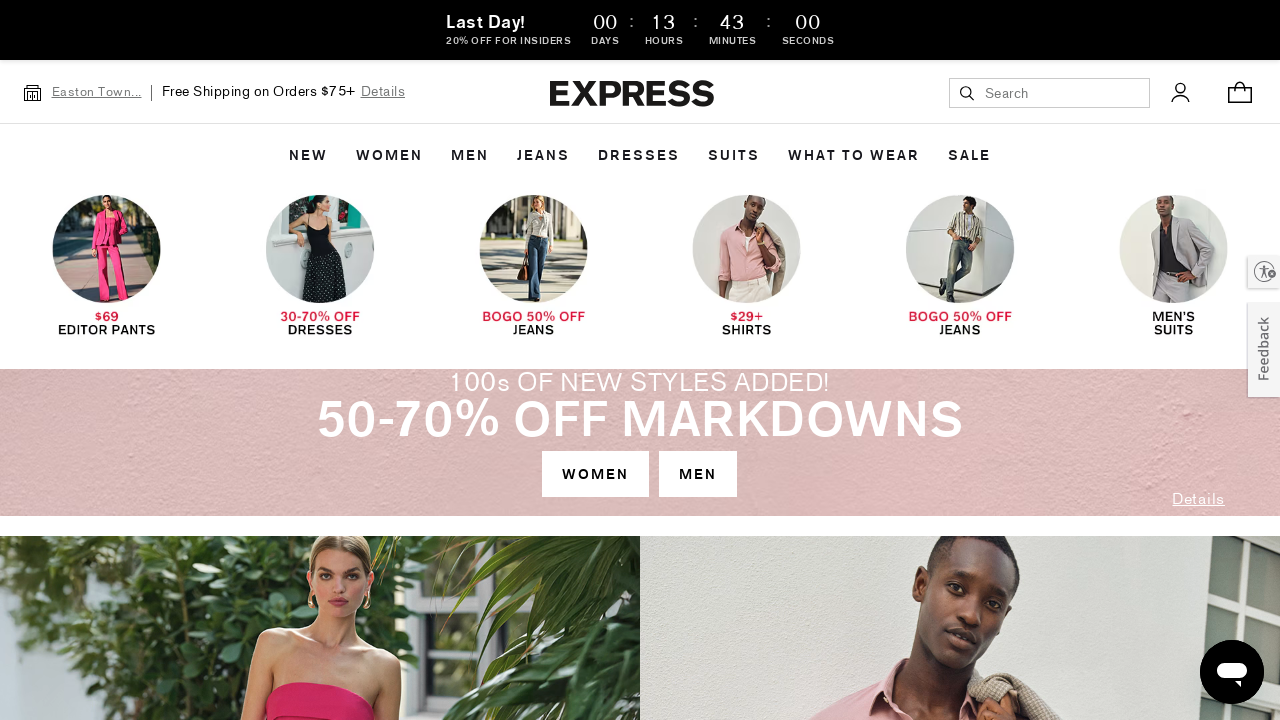